Tests checkbox selection, radio button selection, and hide/show functionality on an automation practice page

Starting URL: https://rahulshettyacademy.com/AutomationPractice/

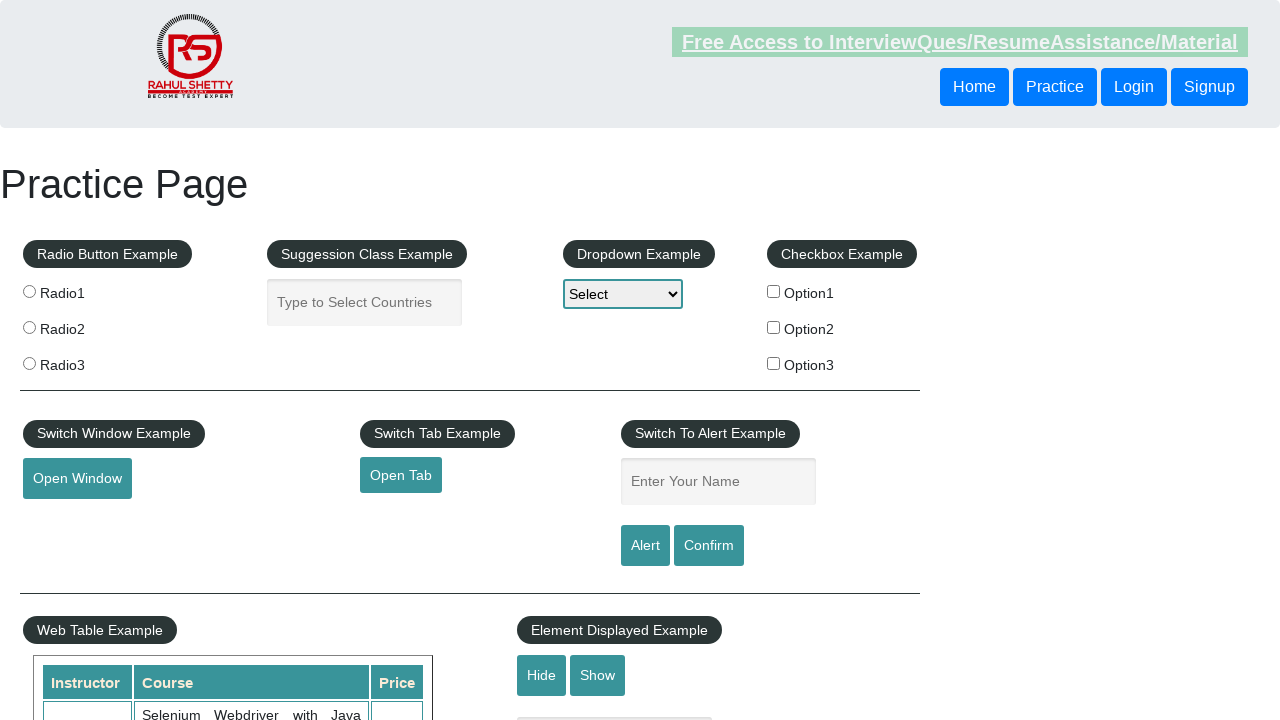

Clicked the AJAX button to trigger request
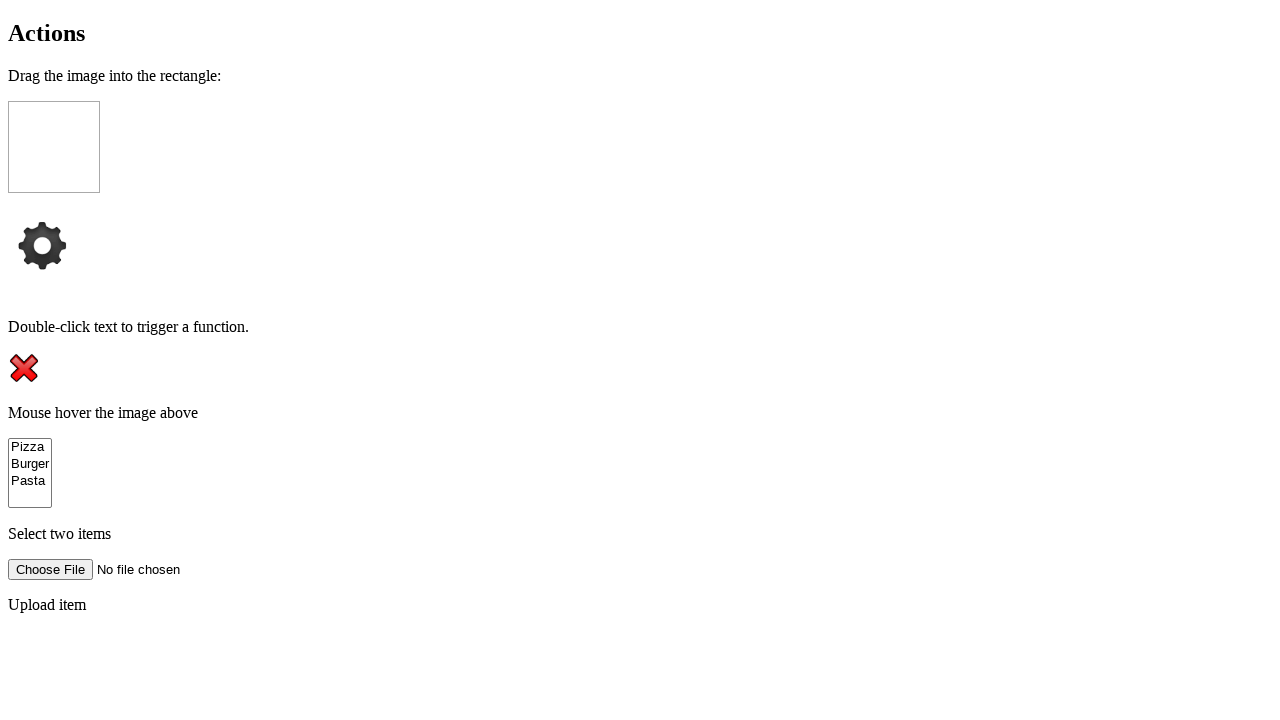

Success message appeared after AJAX request completed
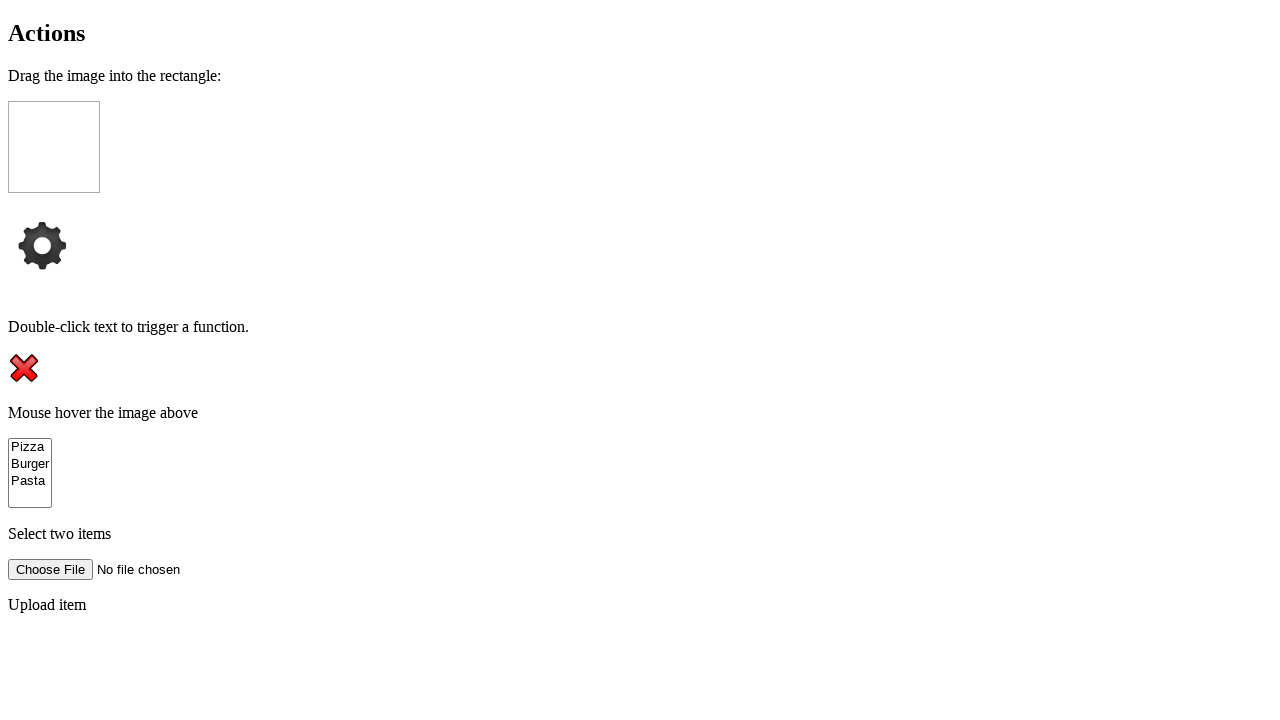

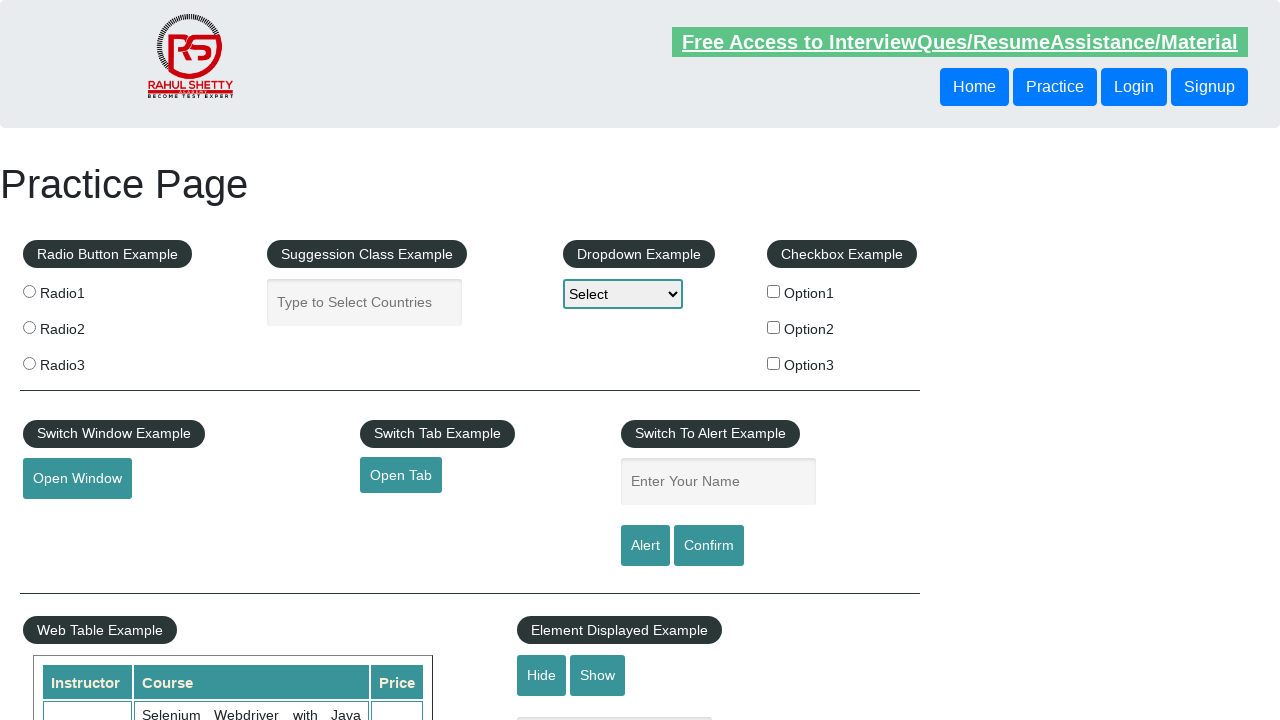